Tests selecting an option from a dropdown using the select by visible text method, then verifies the correct option was selected.

Starting URL: https://the-internet.herokuapp.com/dropdown

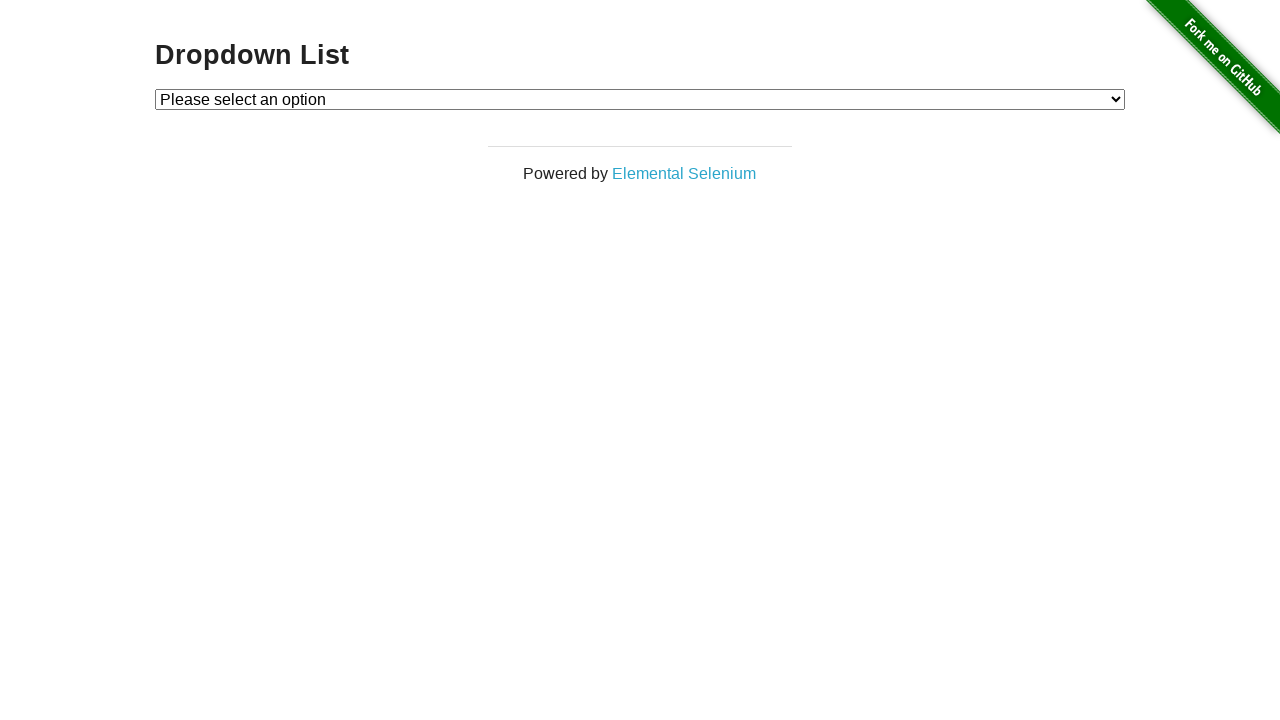

Navigated to dropdown page
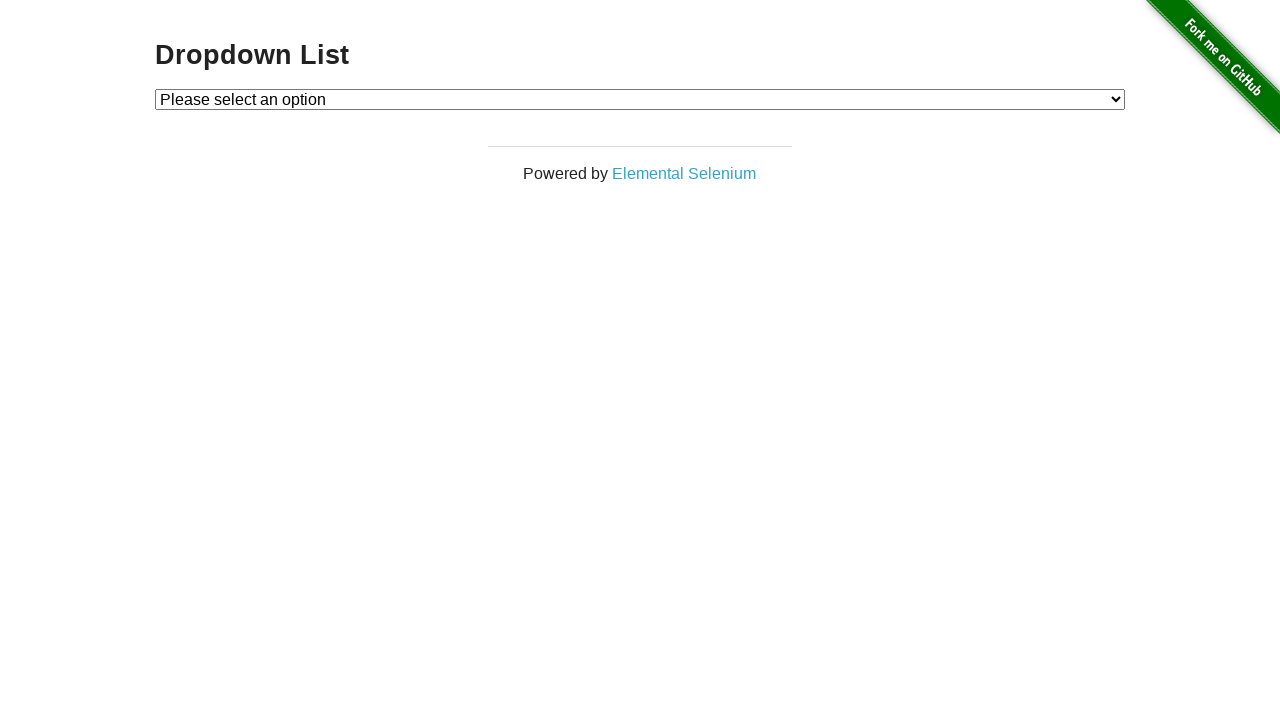

Selected 'Option 1' from dropdown using visible text on #dropdown
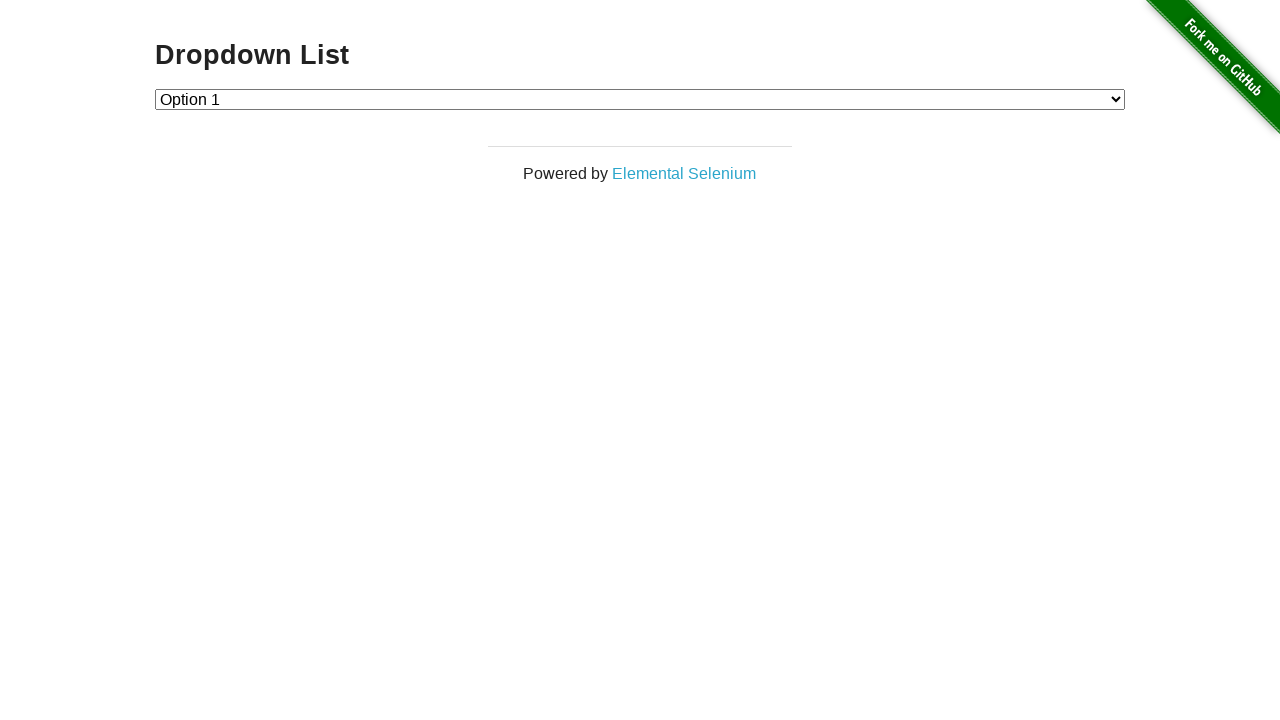

Retrieved selected option text from dropdown
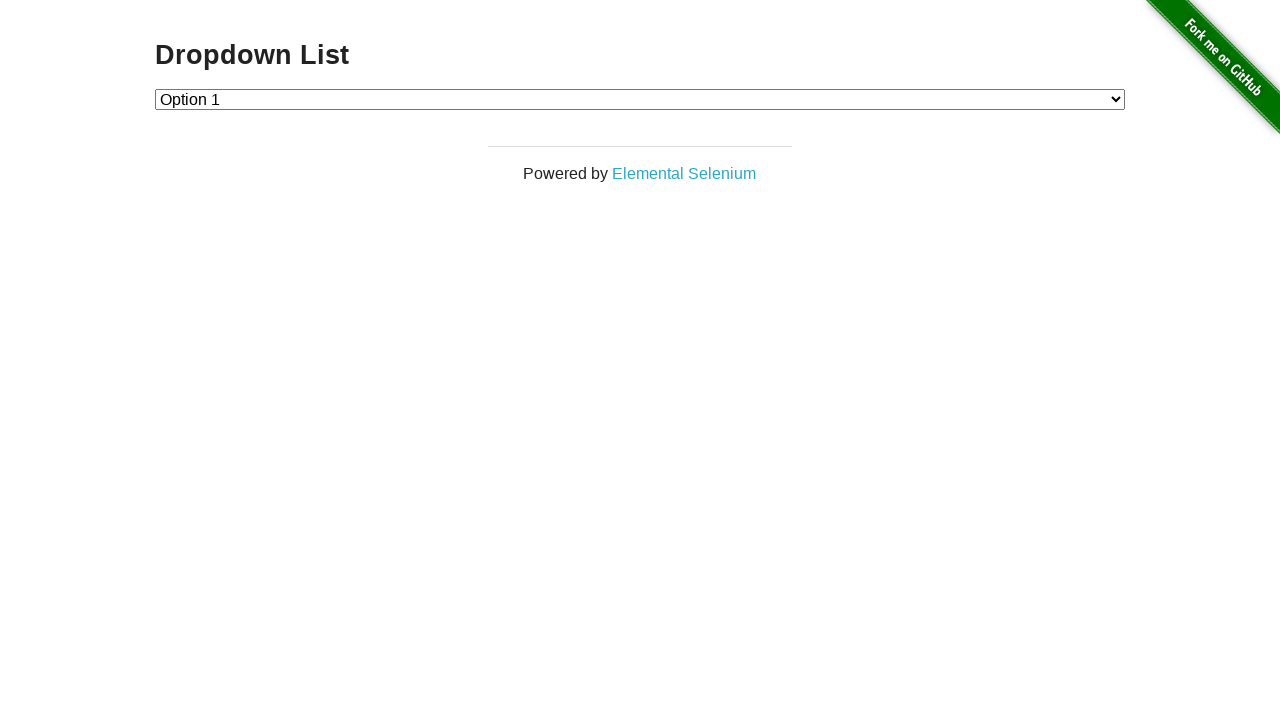

Verified that 'Option 1' was correctly selected
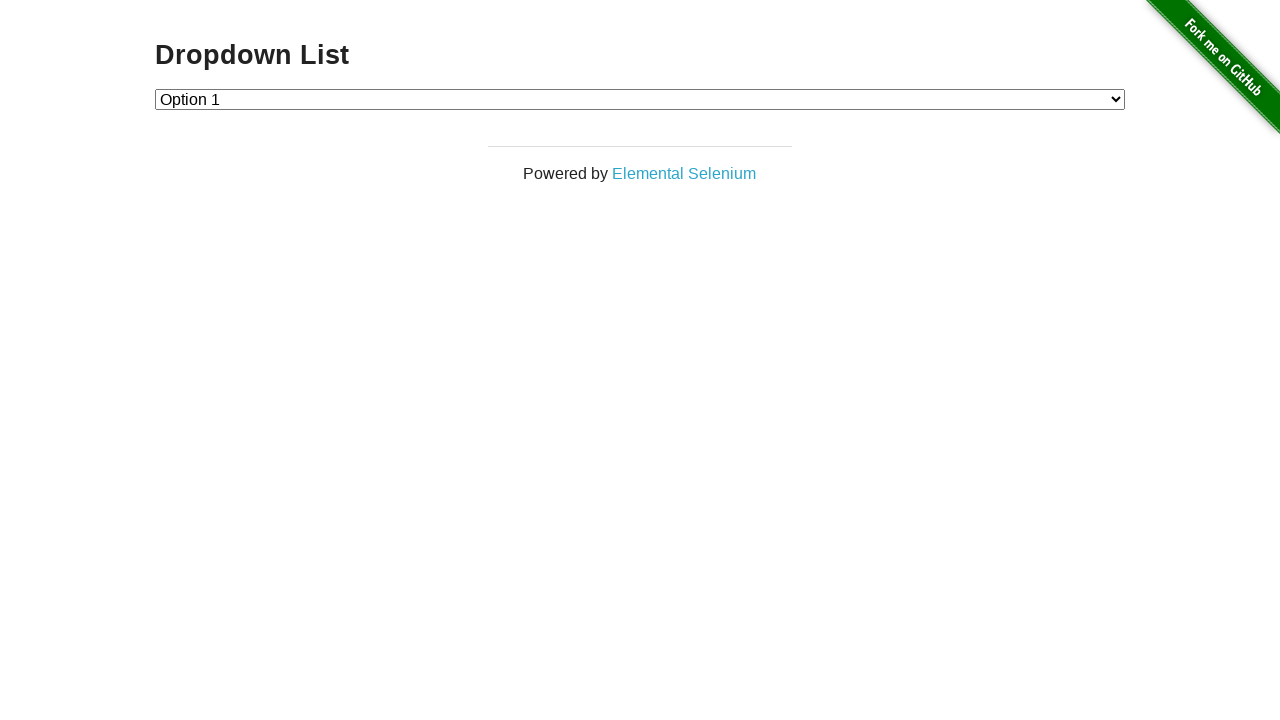

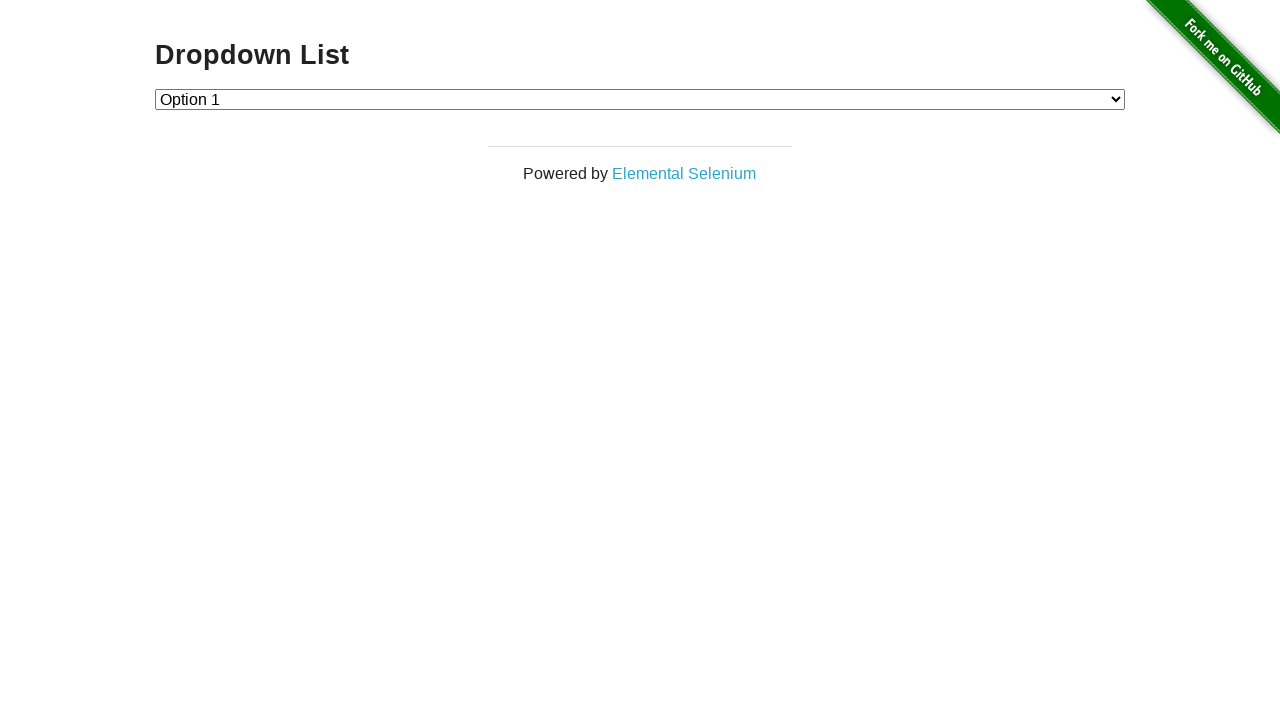